Navigates to training-support.net homepage and clicks the "About Us" link to verify navigation

Starting URL: https://training-support.net

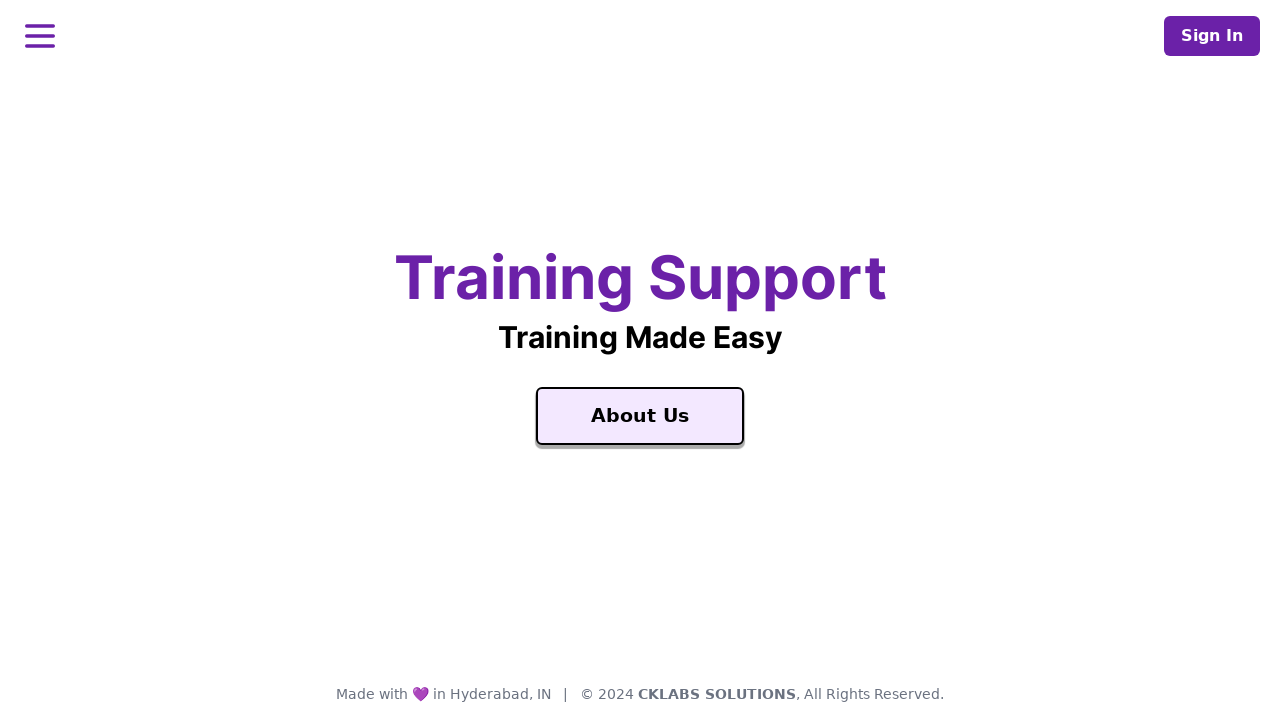

Navigated to training-support.net homepage
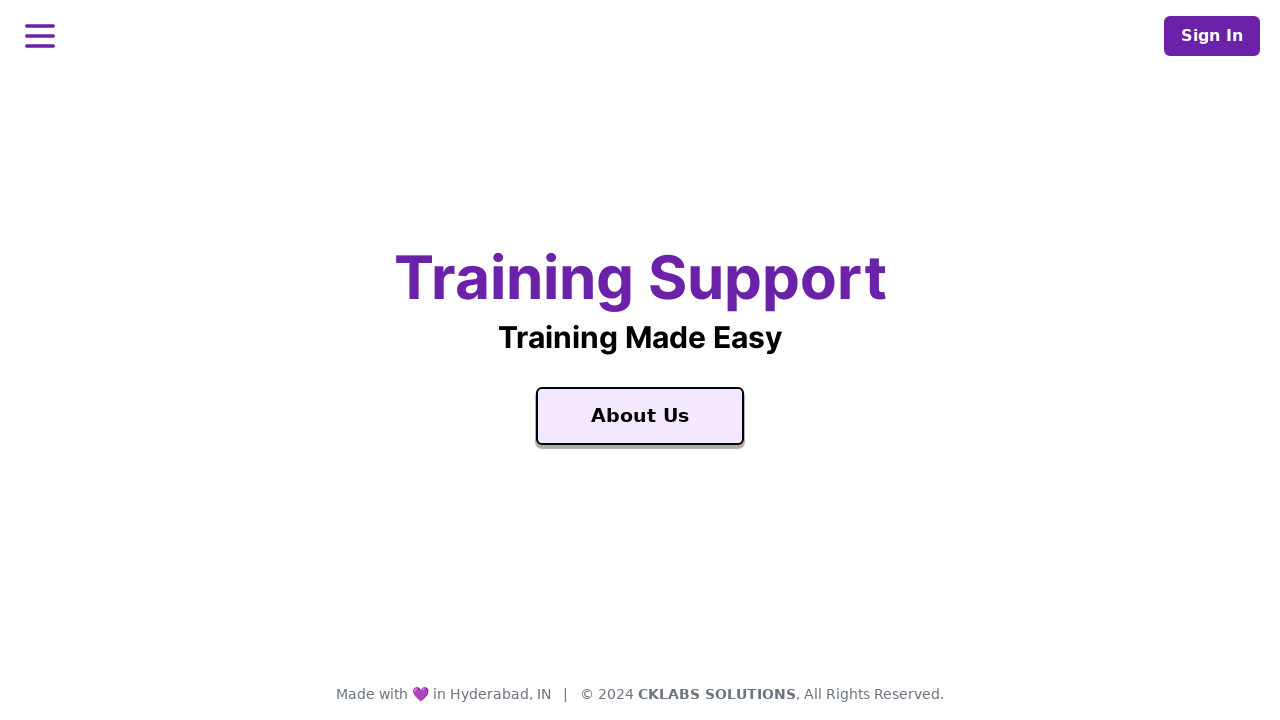

Clicked the 'About Us' link at (640, 416) on text=About Us
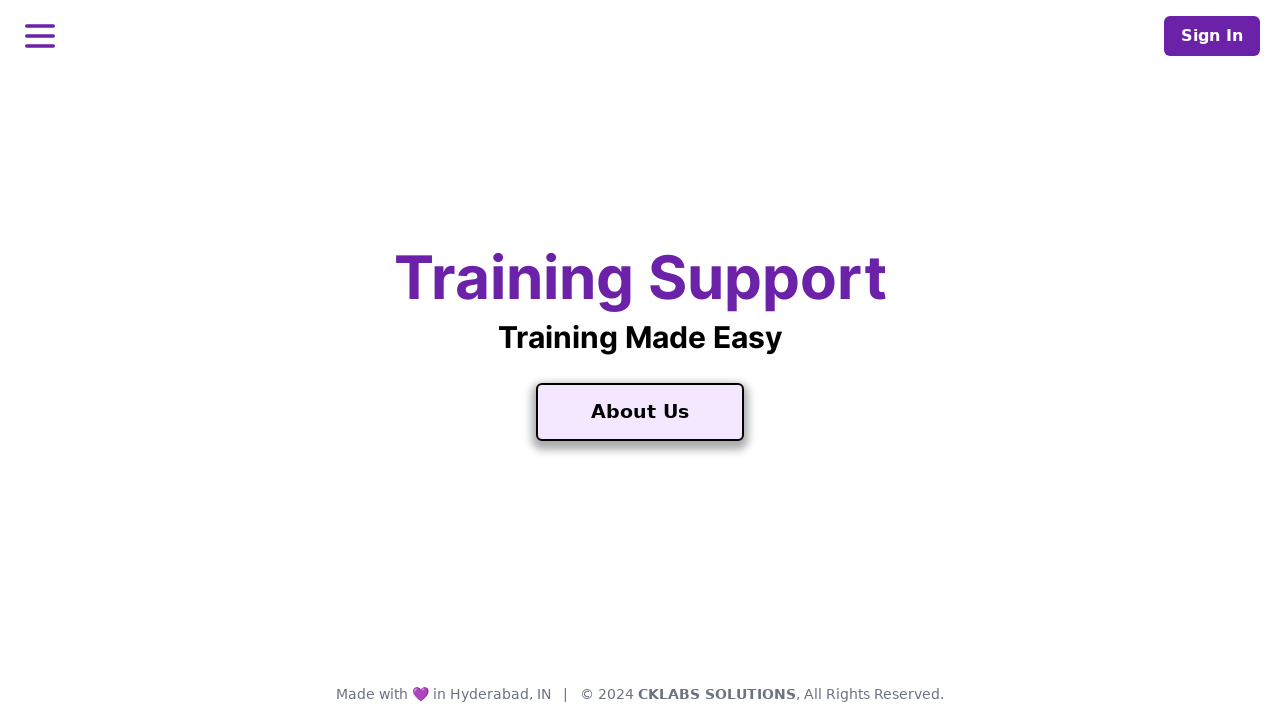

Page navigation completed and network idle
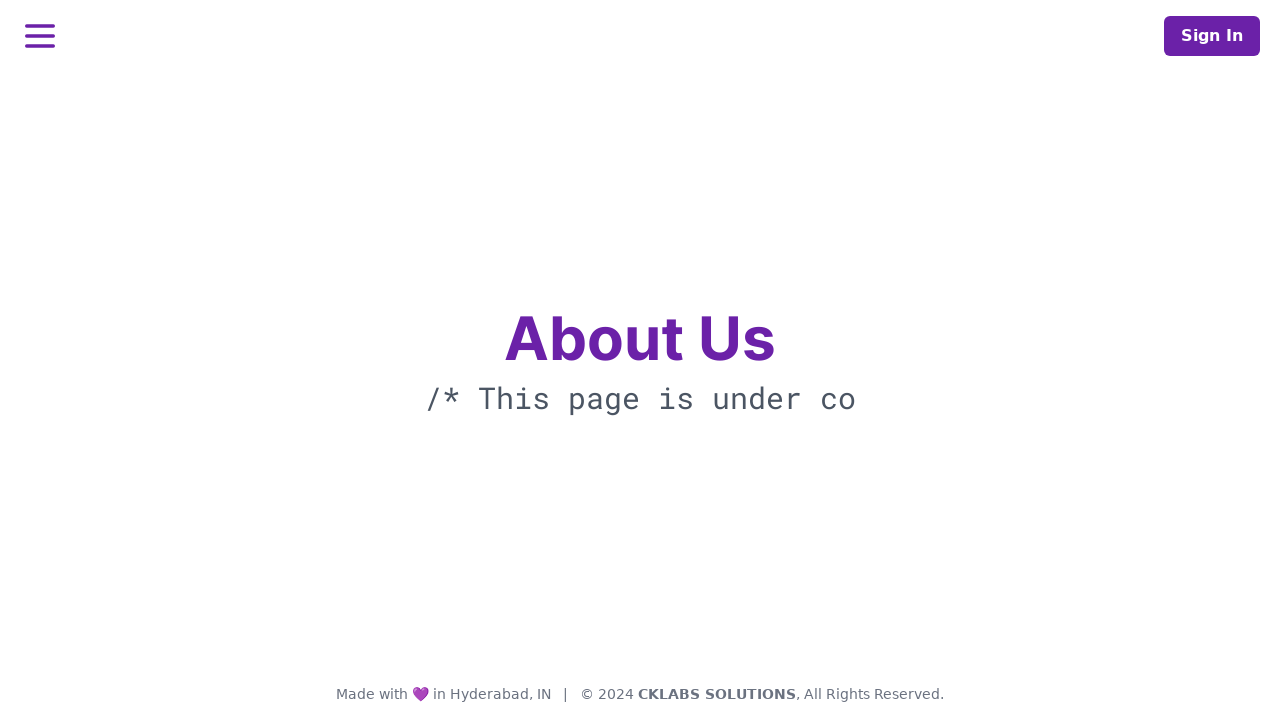

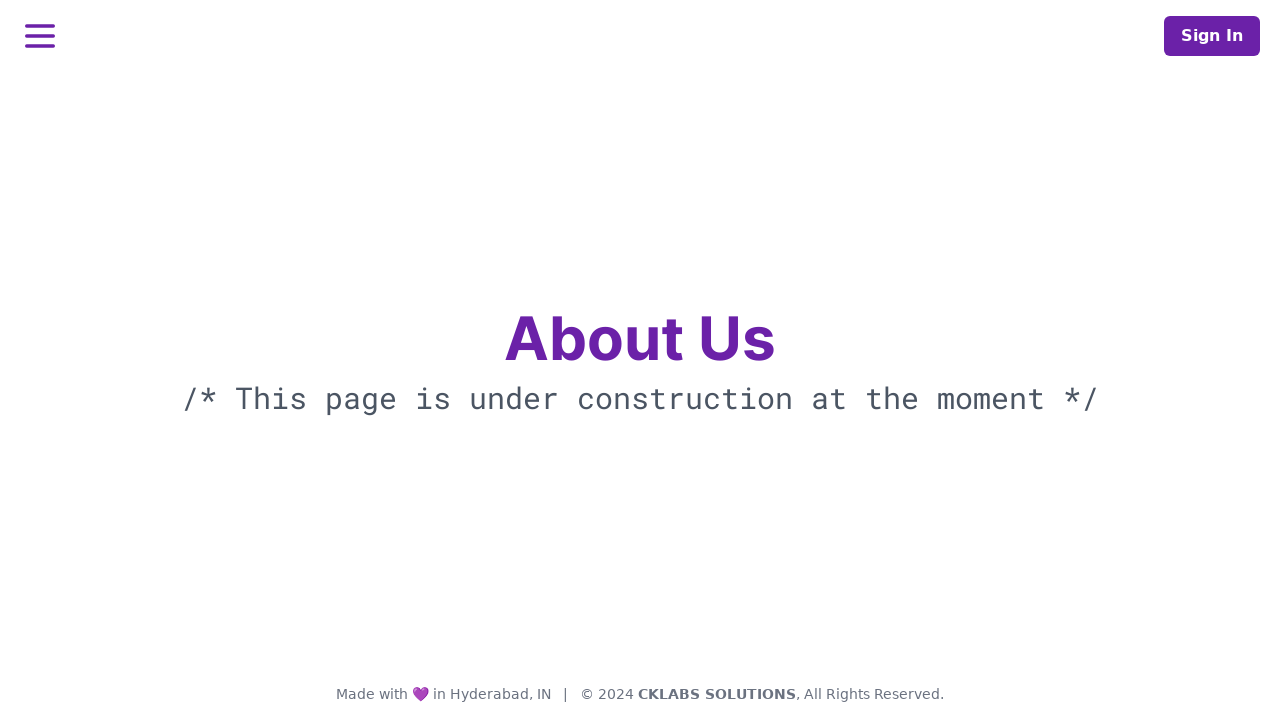